Tests browser navigation functionality by navigating to a page, then using back, forward, and refresh operations

Starting URL: https://contacts-app.tobbymarshall815.vercel.app/home

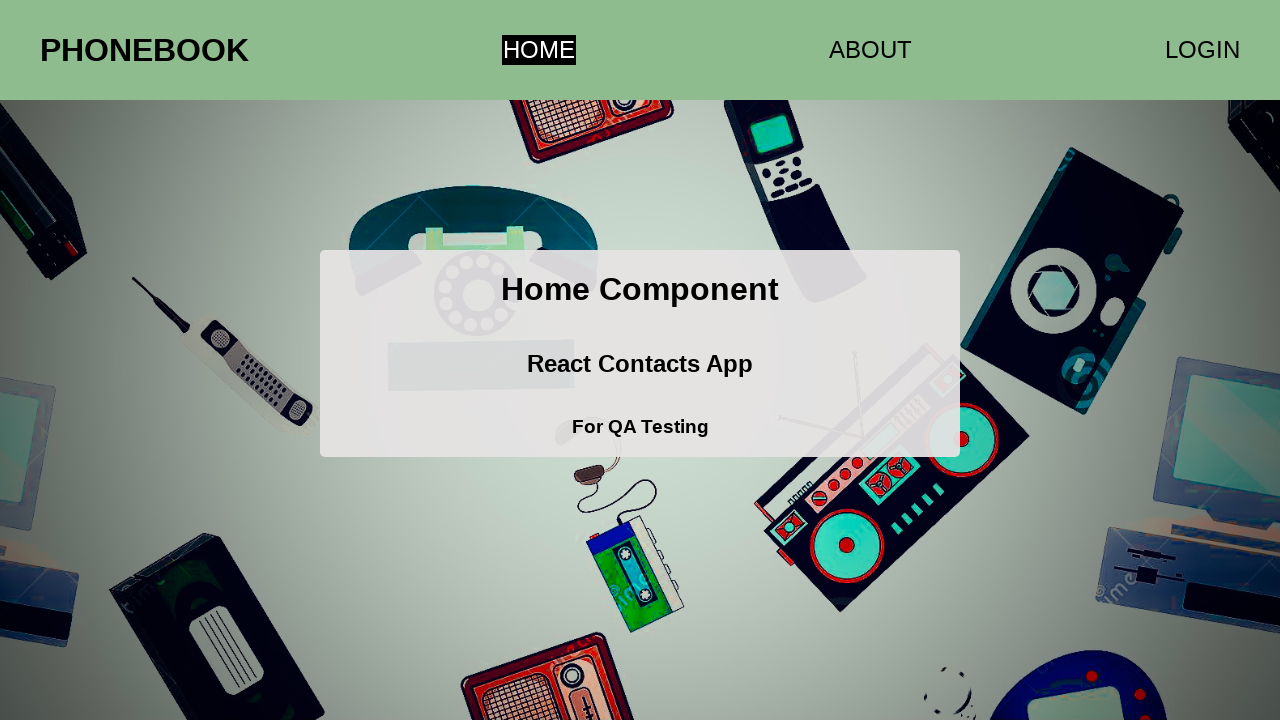

Navigated back in browser history
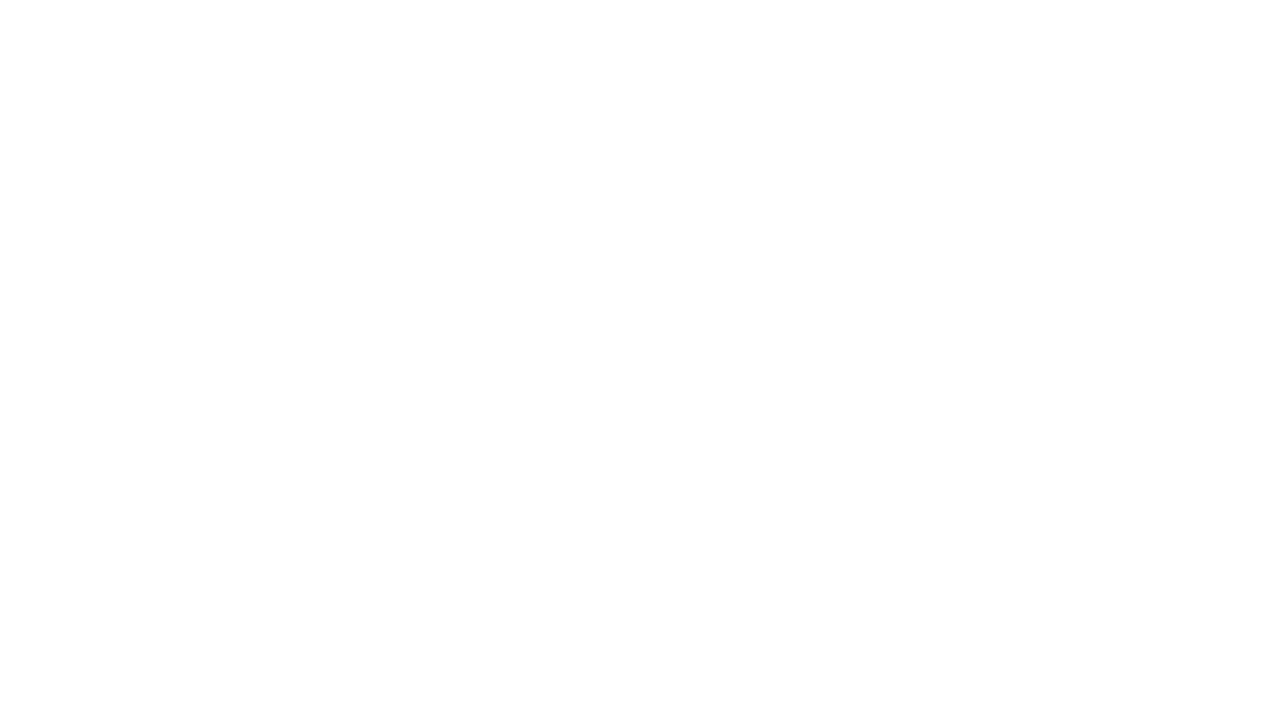

Navigated forward in browser history
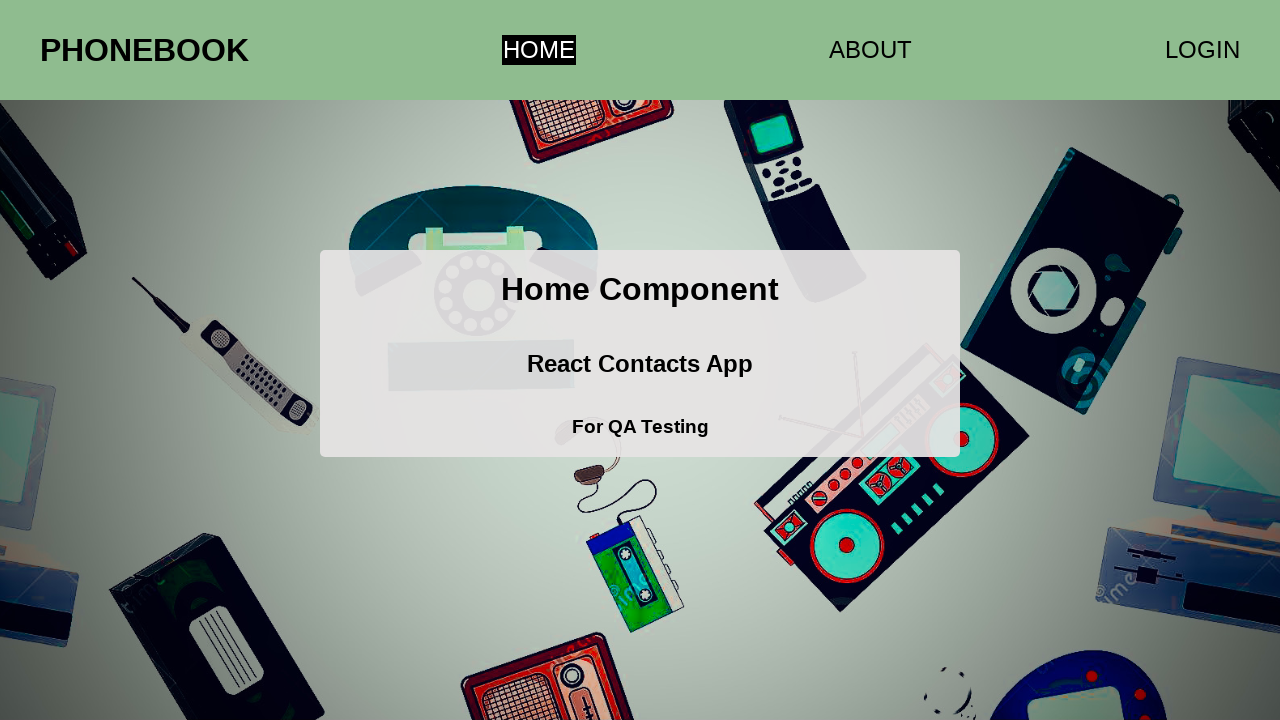

Refreshed the current page
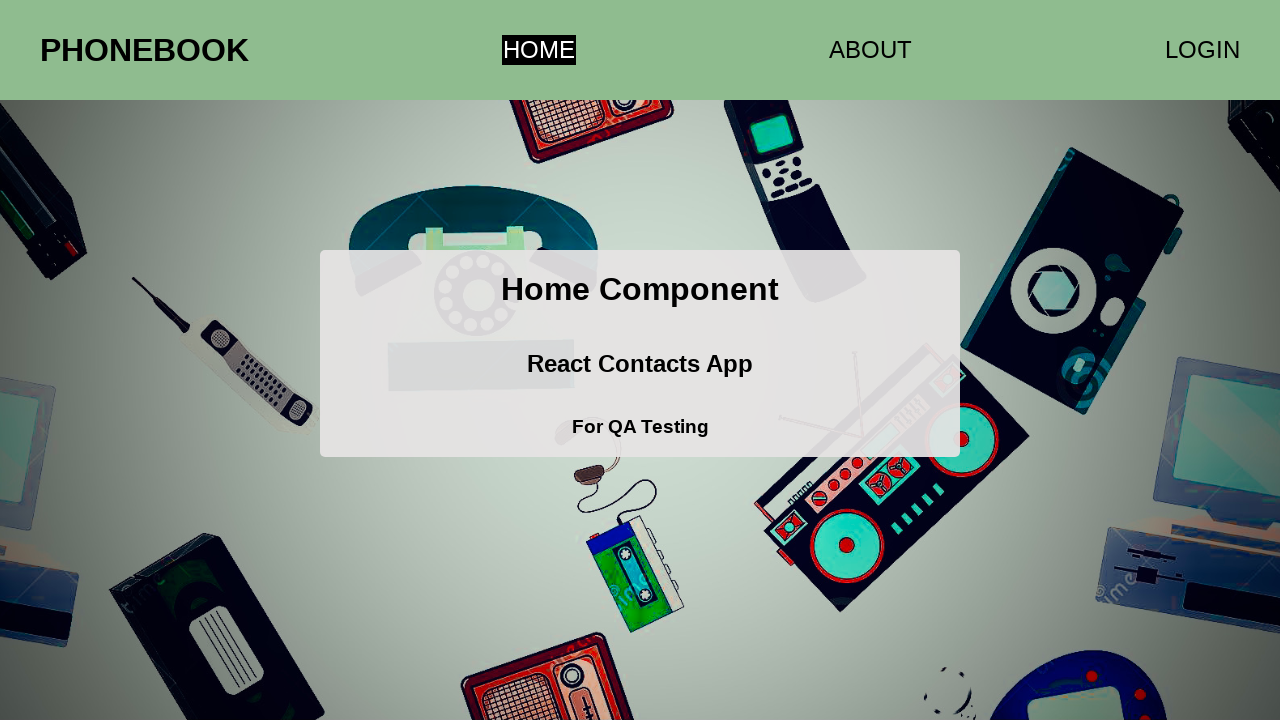

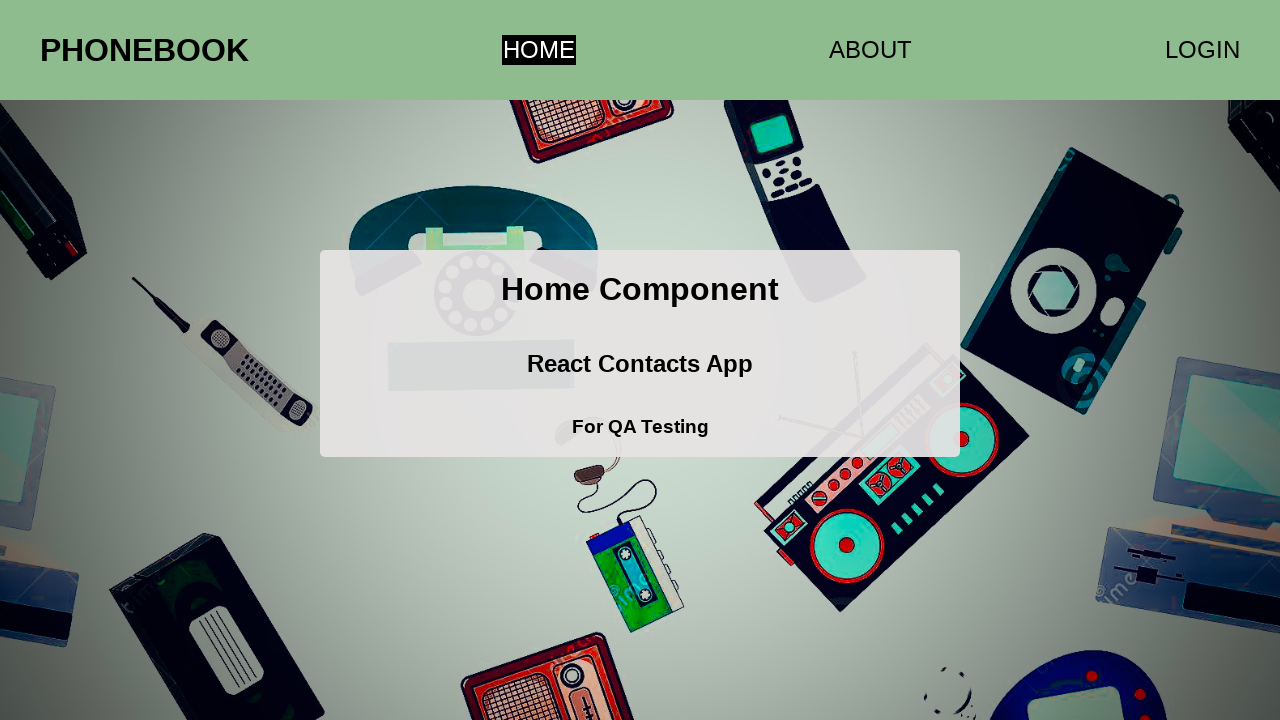